Tests keyboard input functionality by clicking on a name field, entering a name, and clicking a button on a form testing page.

Starting URL: https://formy-project.herokuapp.com/keypress

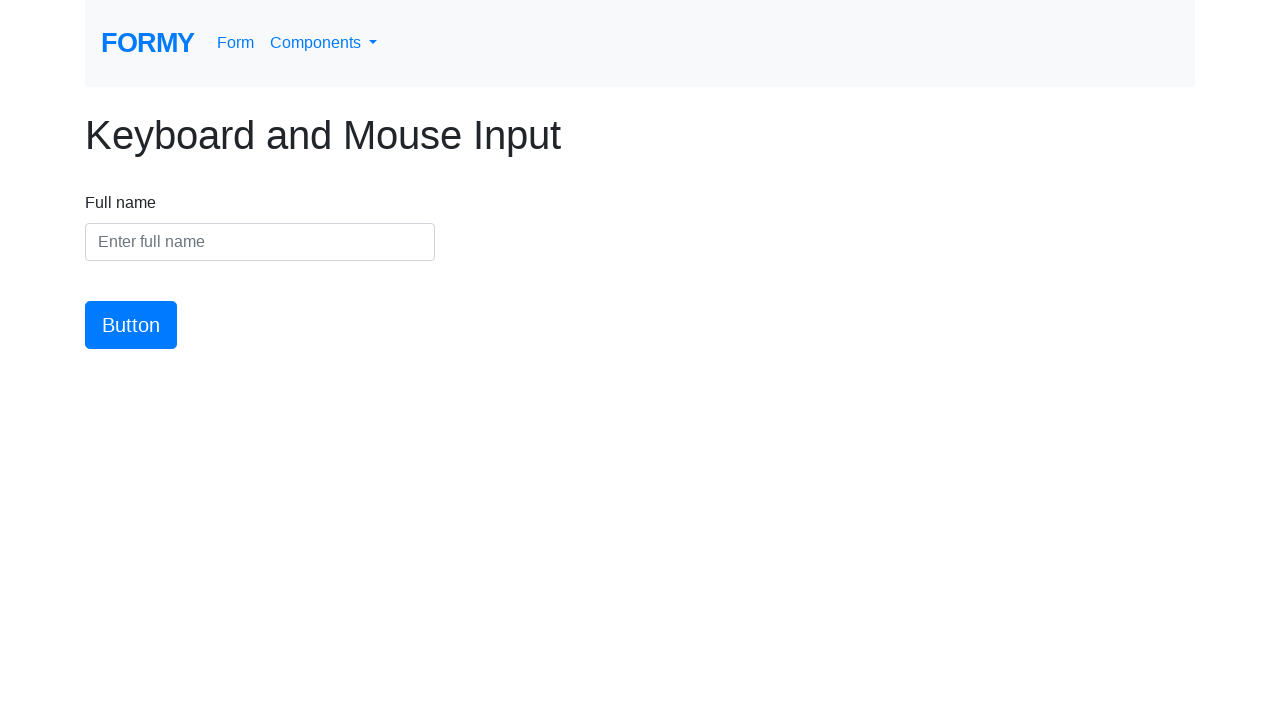

Clicked on the name input field at (260, 242) on #name
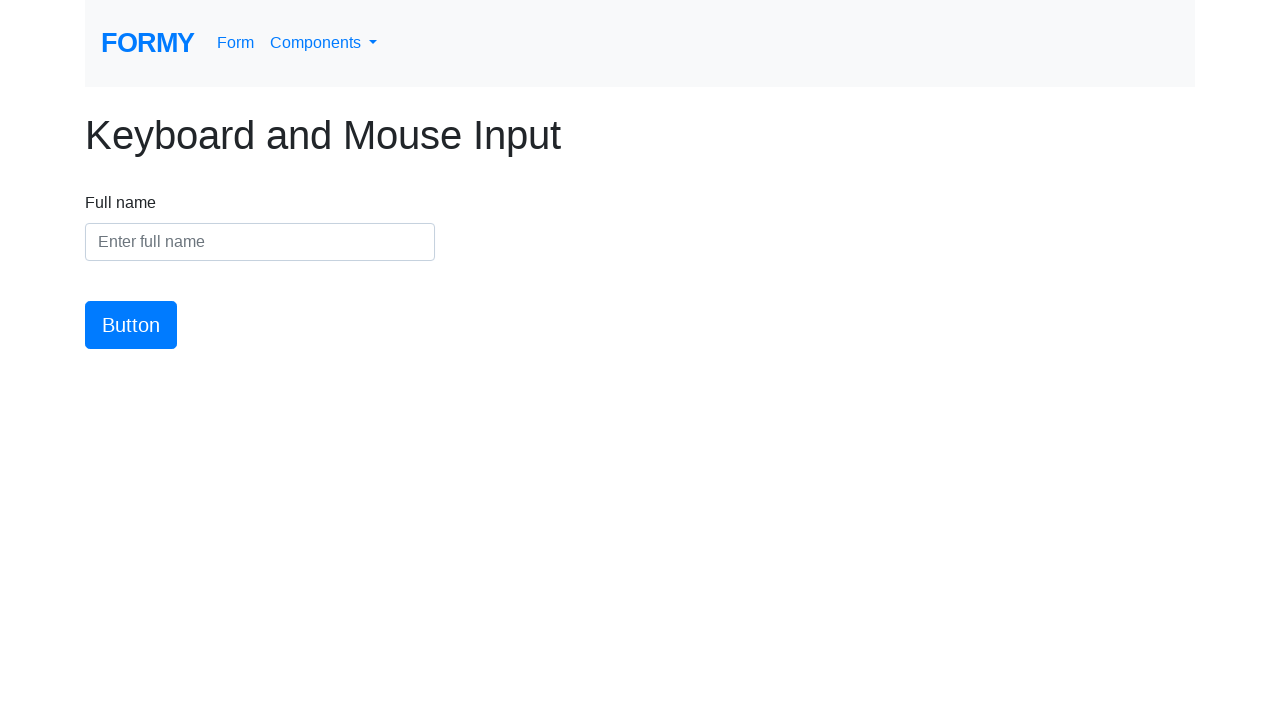

Entered 'Nora Bazuin' into the name field on #name
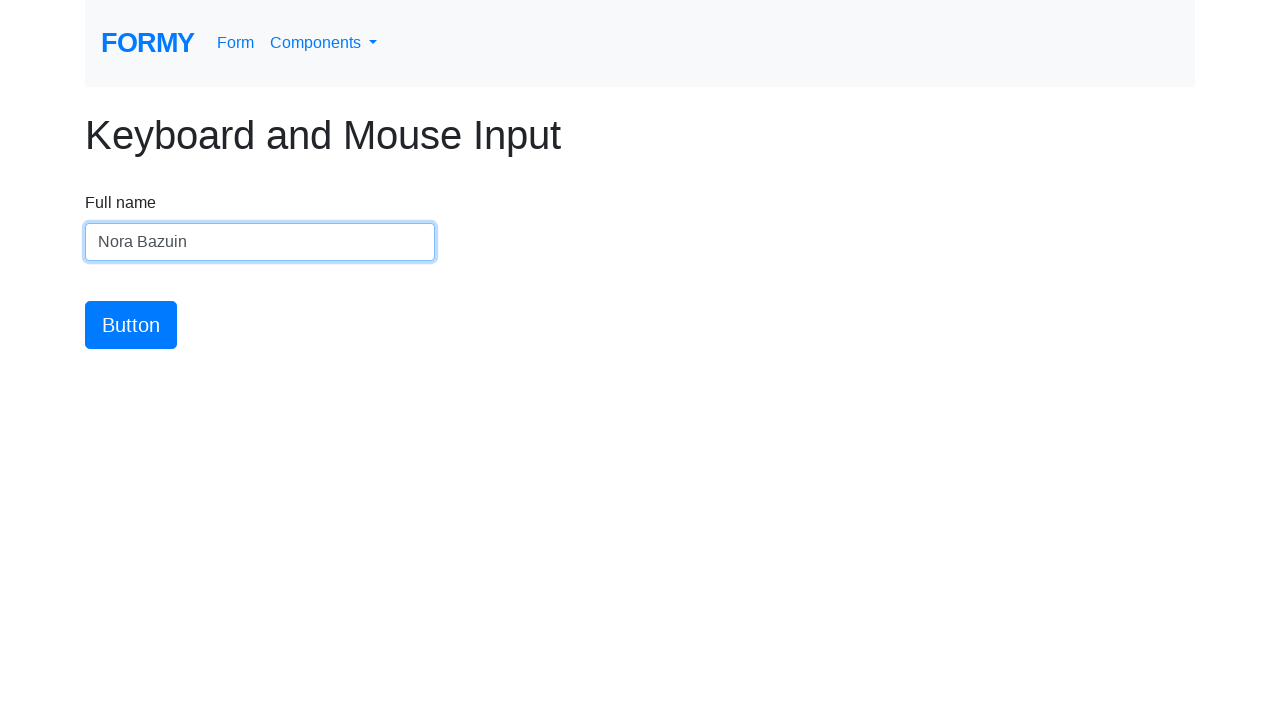

Clicked the submit button at (131, 325) on #button
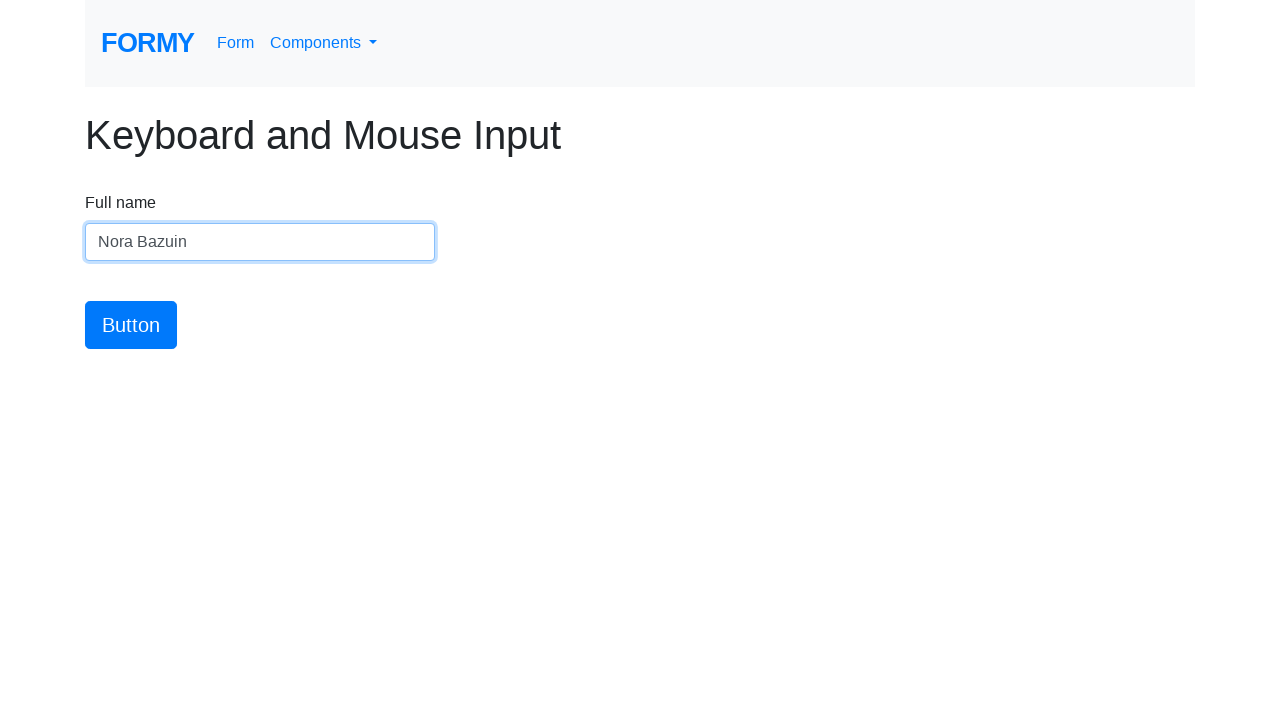

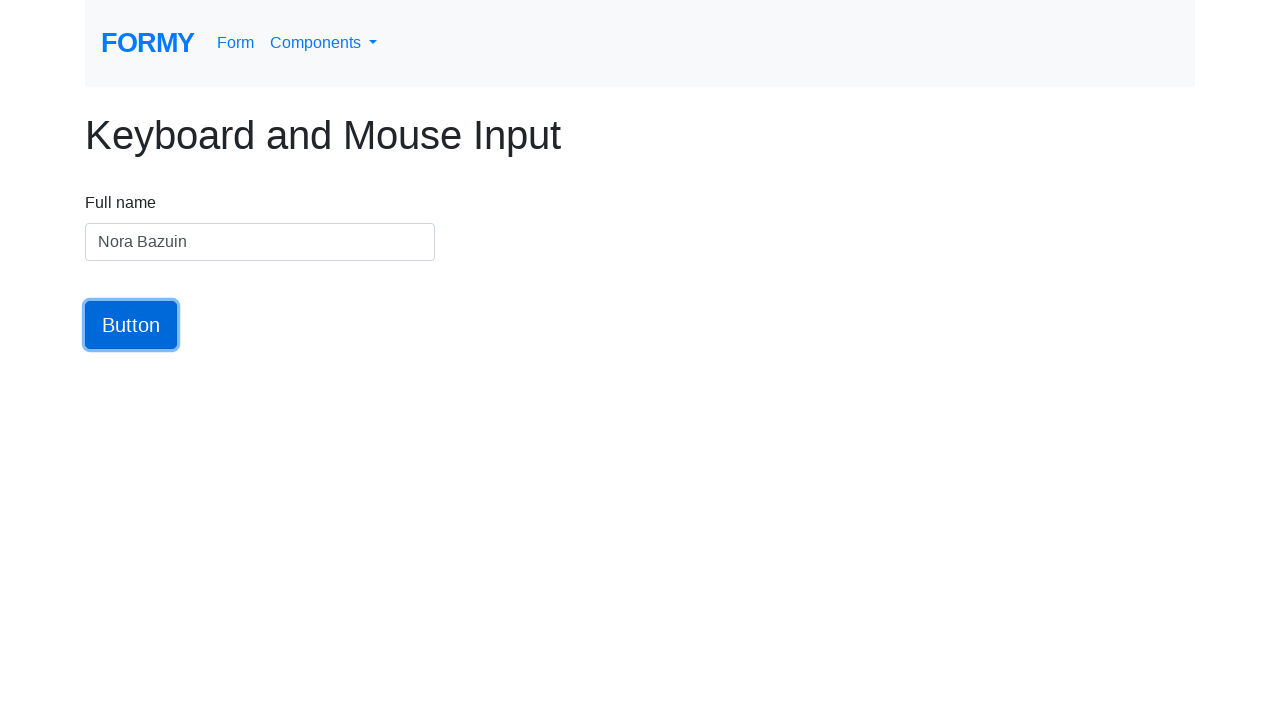